Tests dynamic dropdown functionality by selecting an origin station which then enables selection of a destination station

Starting URL: https://rahulshettyacademy.com/dropdownsPractise/

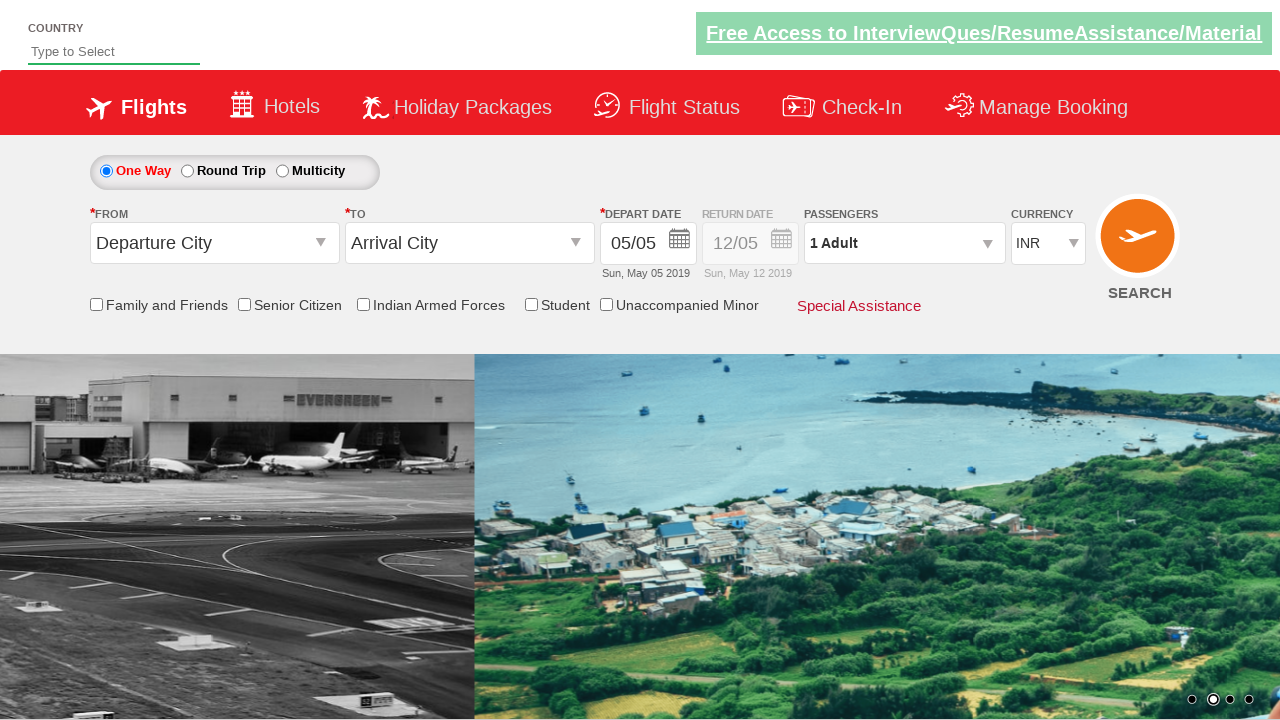

Clicked on the origin station dropdown at (214, 243) on [name='ctl00_mainContent_ddl_originStation1_CTXT']
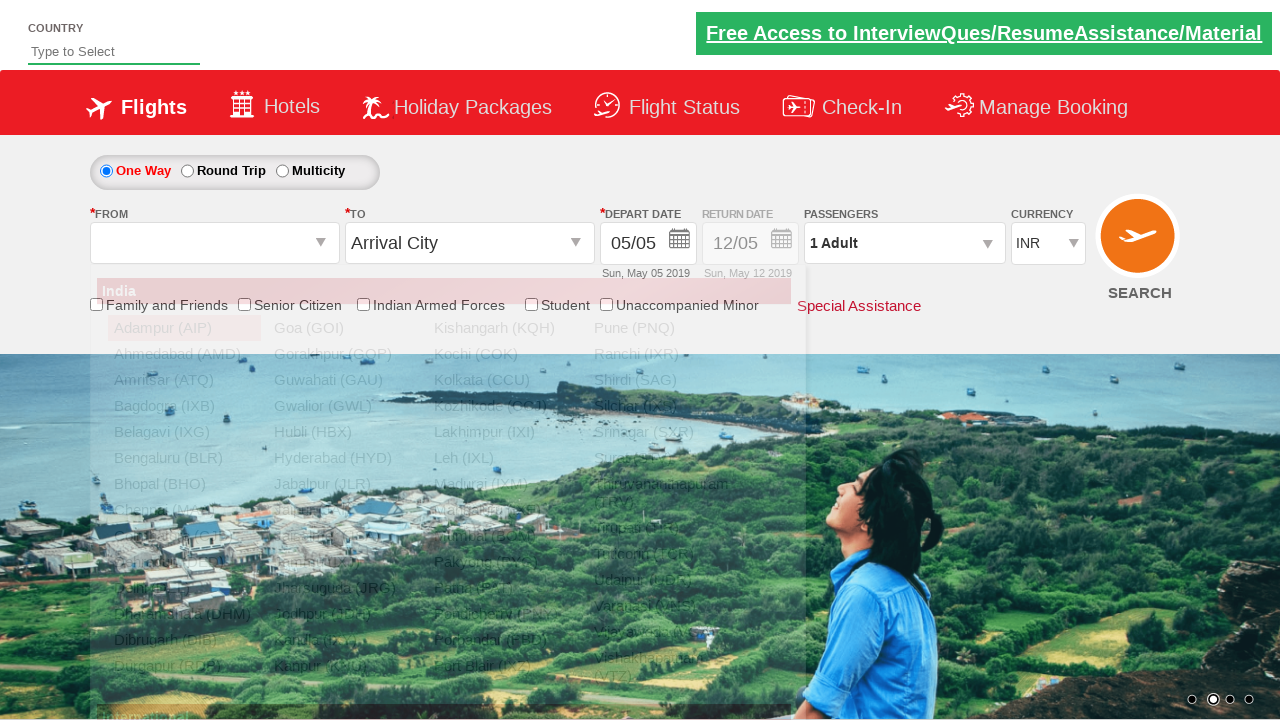

Selected GOI (Goa) as the origin station at (344, 328) on xpath=//a[@value='GOI']
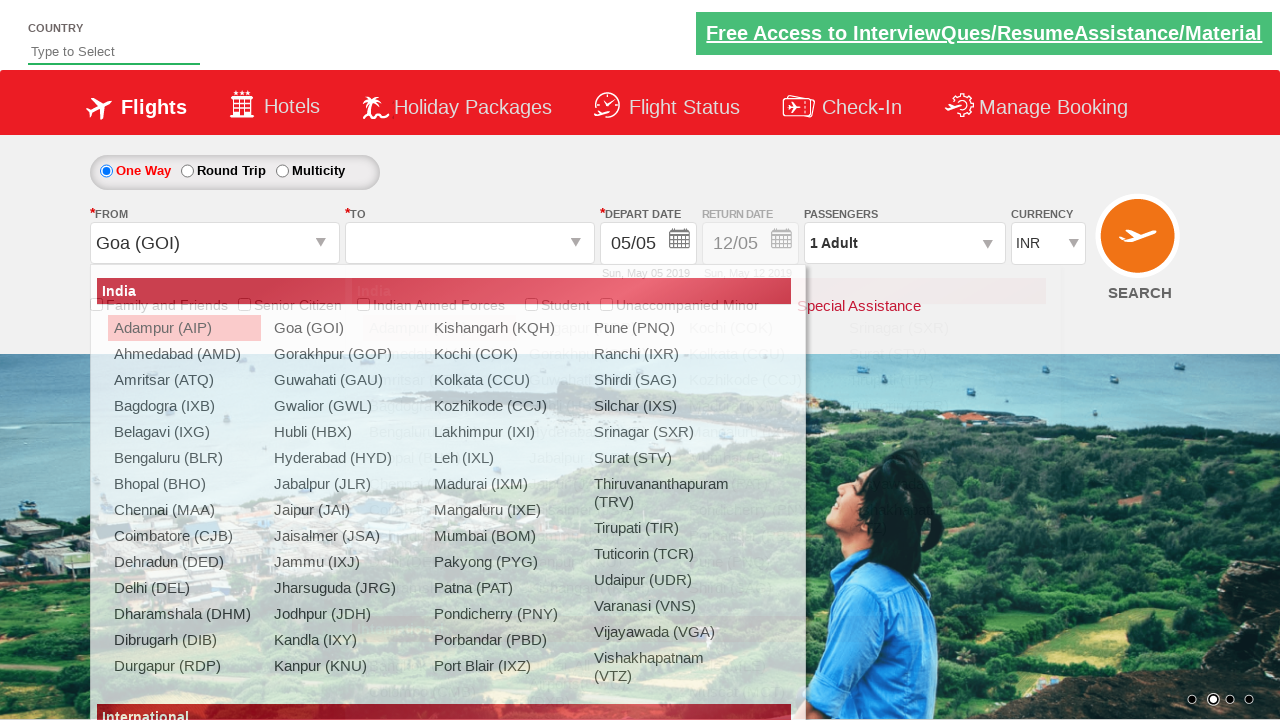

Selected SXR (Srinagar) as the destination station at (919, 328) on xpath=//div[@id='ctl00_mainContent_ddl_destinationStation1_CTNR']//a[@value='SXR
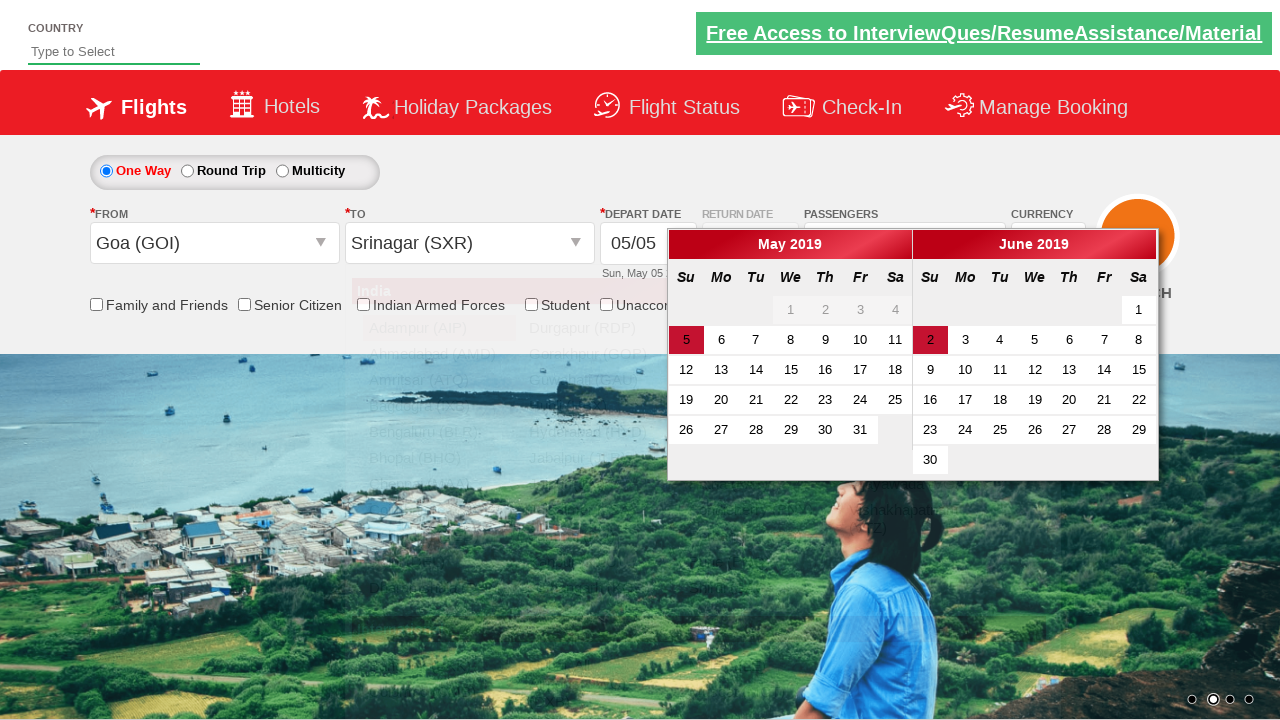

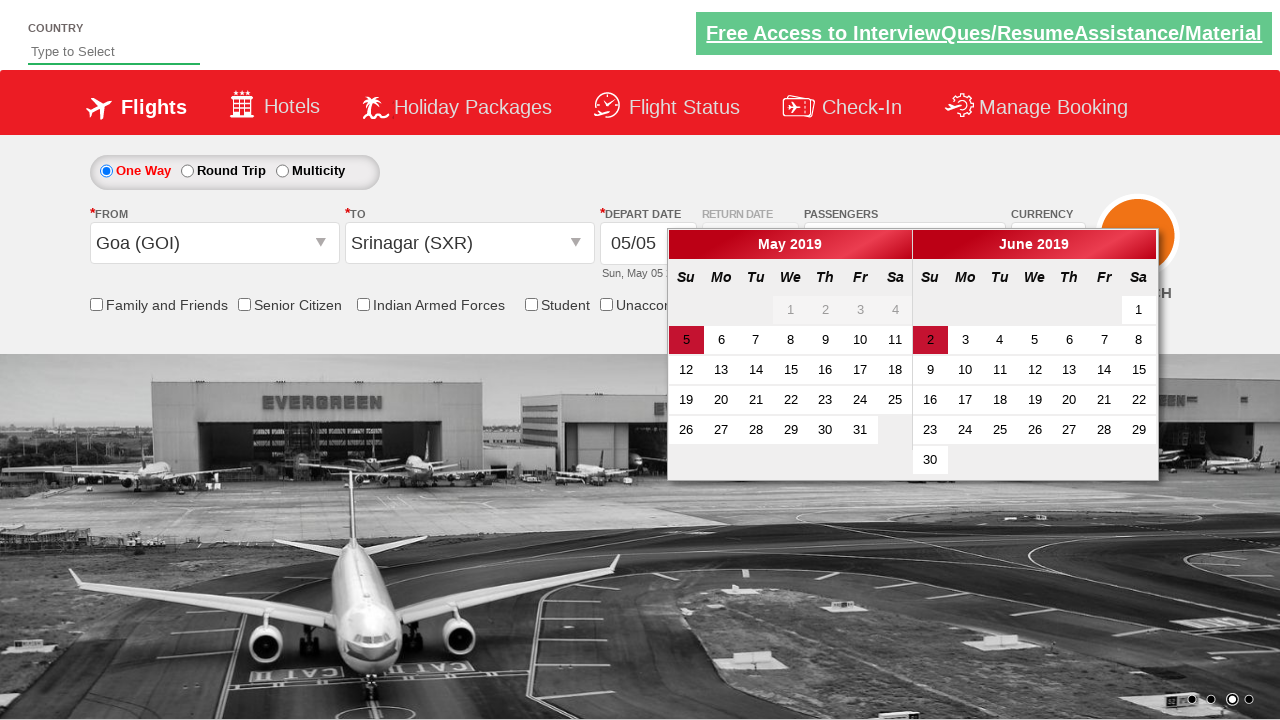